Tests simple input functionality by entering text into an input field, submitting with Enter key, and verifying the result text is displayed correctly

Starting URL: https://www.qa-practice.com/elements/input/simple

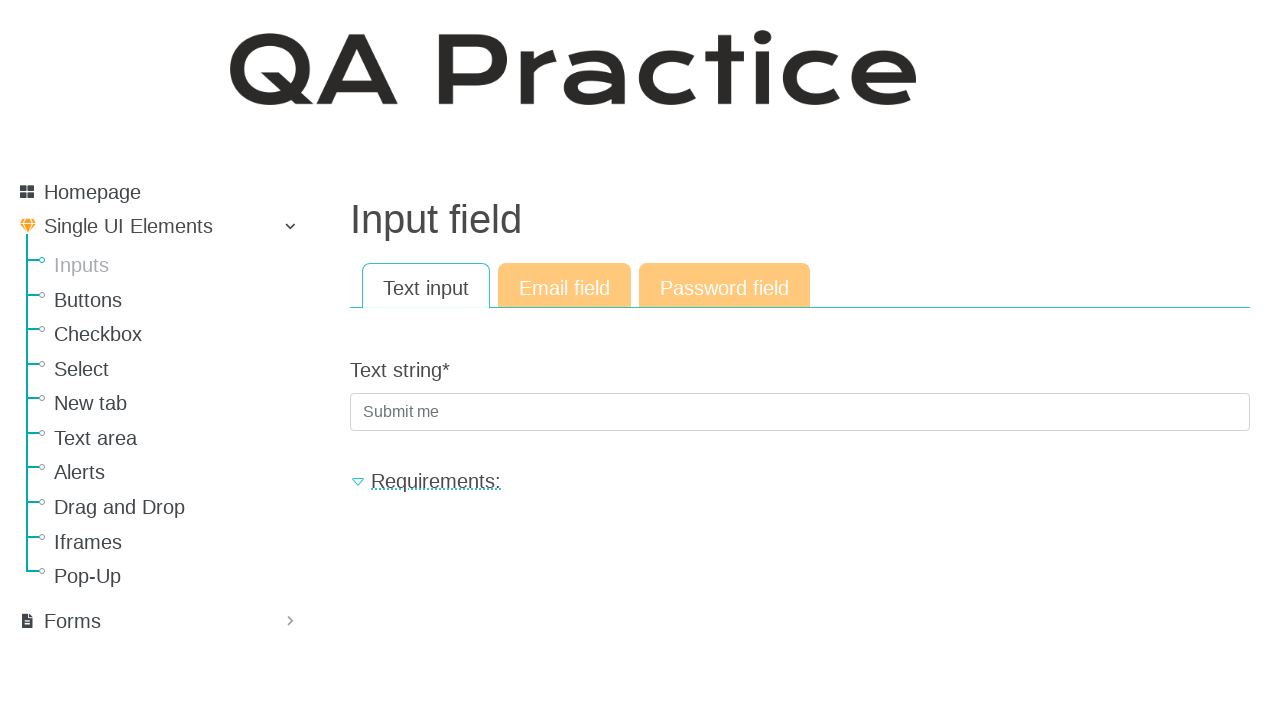

Filled input field with 'Testtest' on #id_text_string
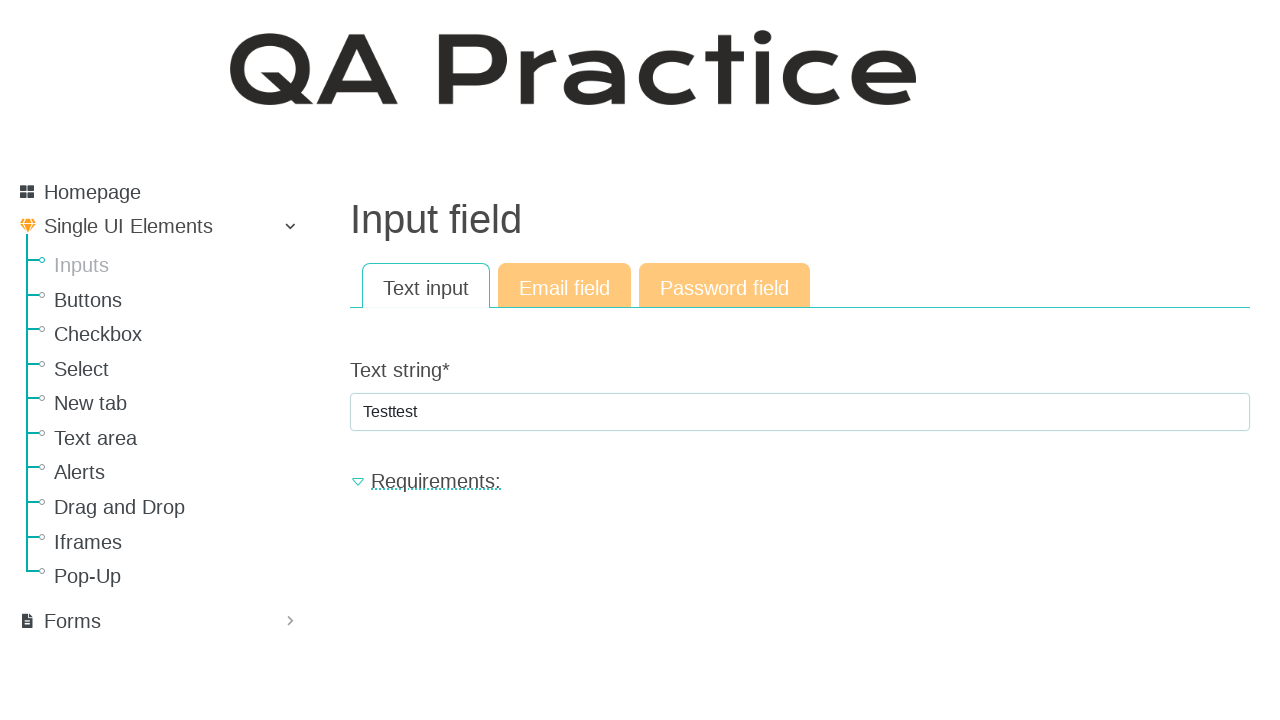

Pressed Enter key to submit the form on #id_text_string
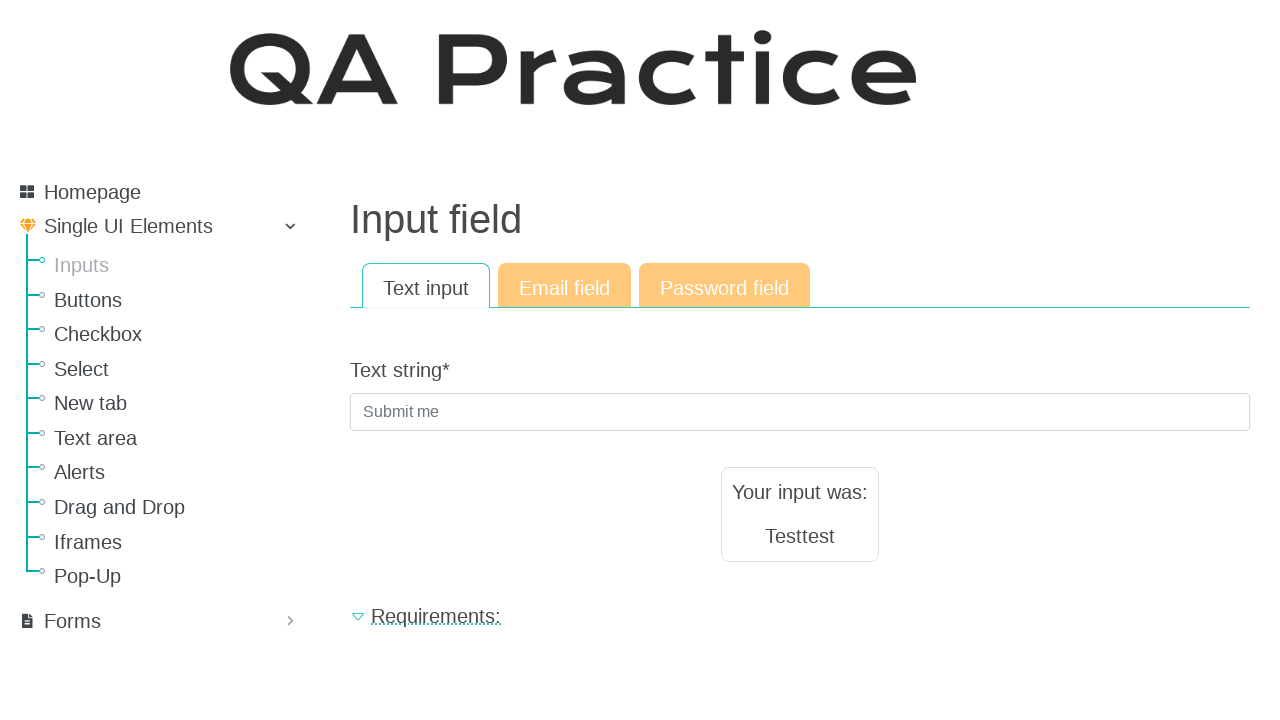

Result text element became visible
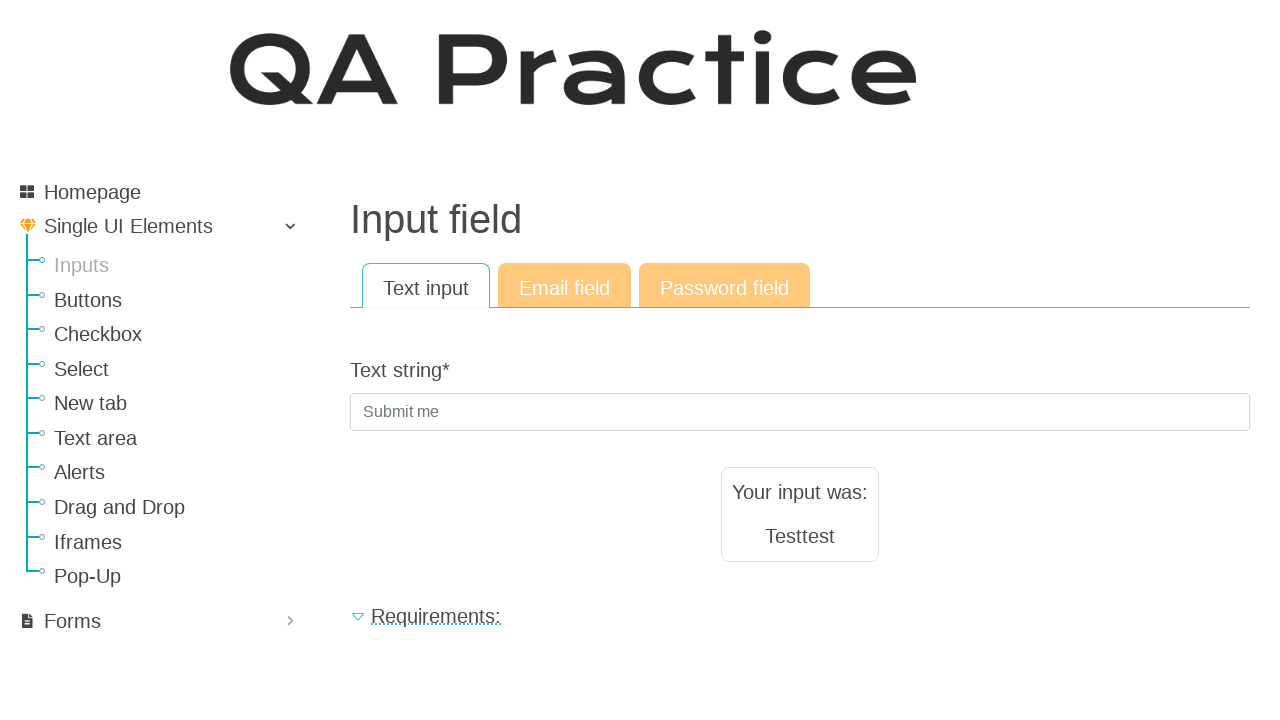

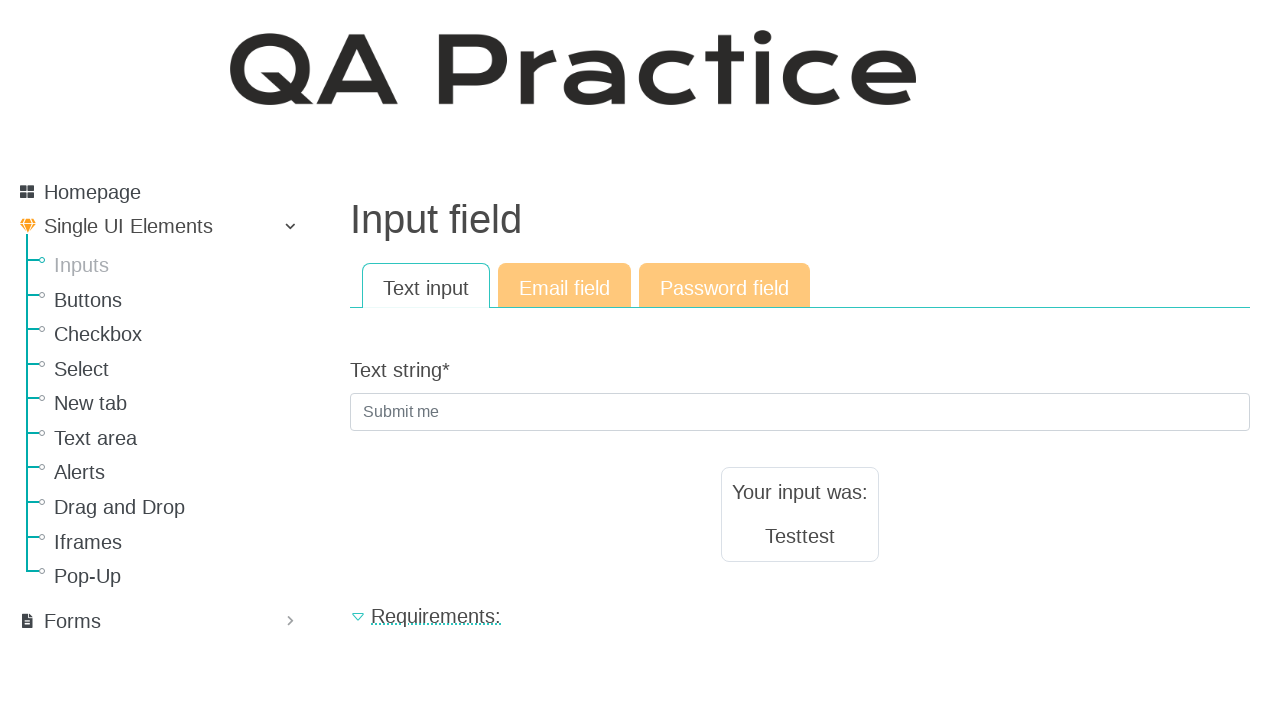